Tests user registration flow by navigating to a demo site, clicking on the user icon to access registration, and filling out the registration form with user details including name, address, phone, username, email, and password.

Starting URL: https://claruswaysda.github.io/homepage.html

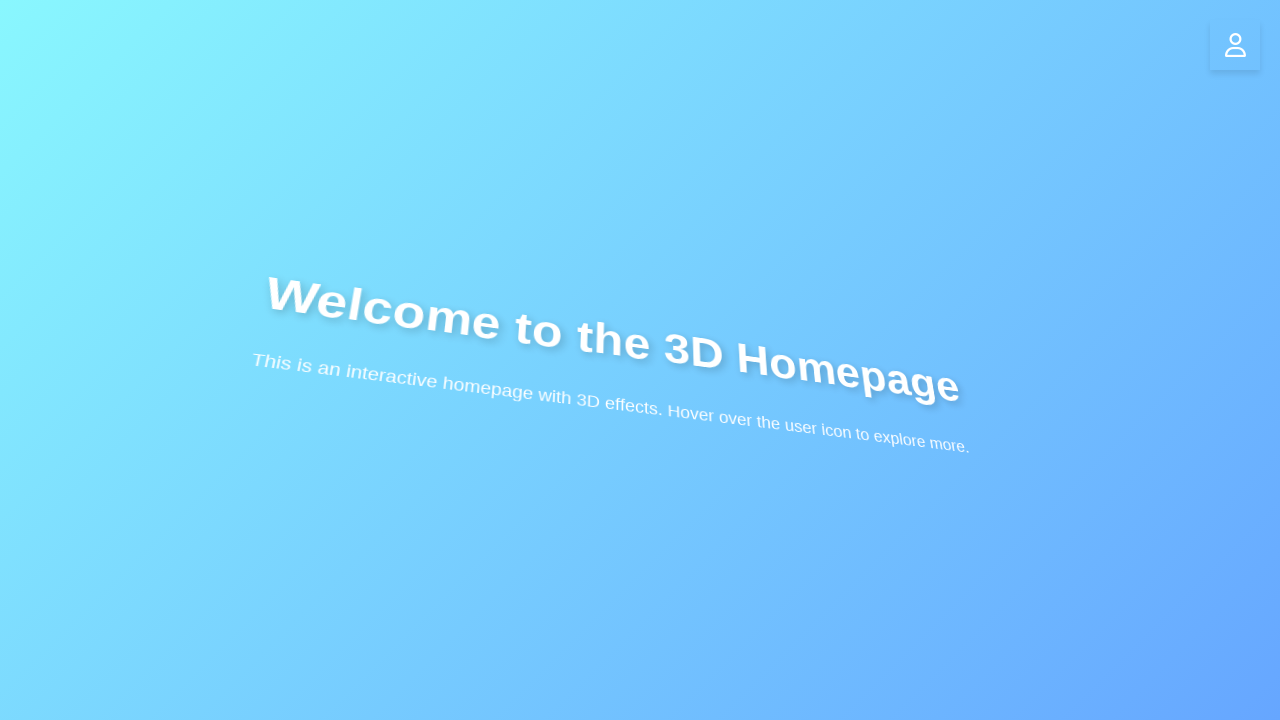

Navigated to demo site homepage
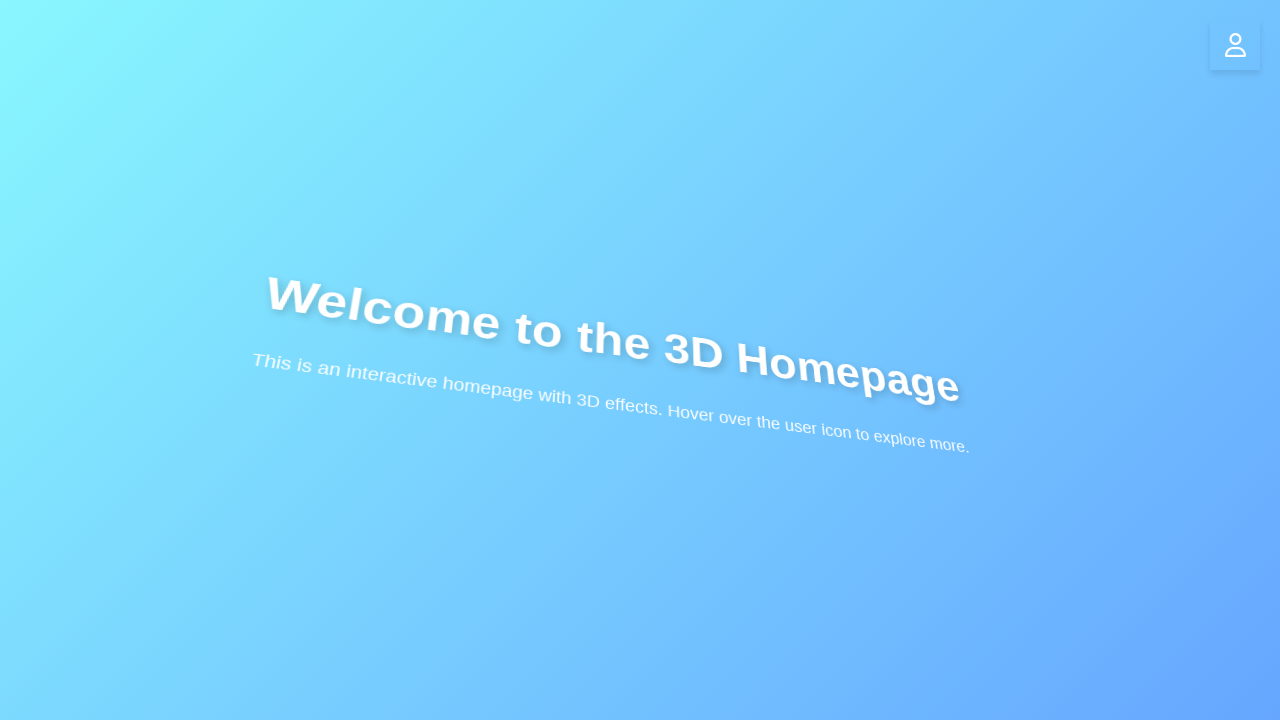

Clicked user icon to access user menu at (1235, 45) on #userIcon
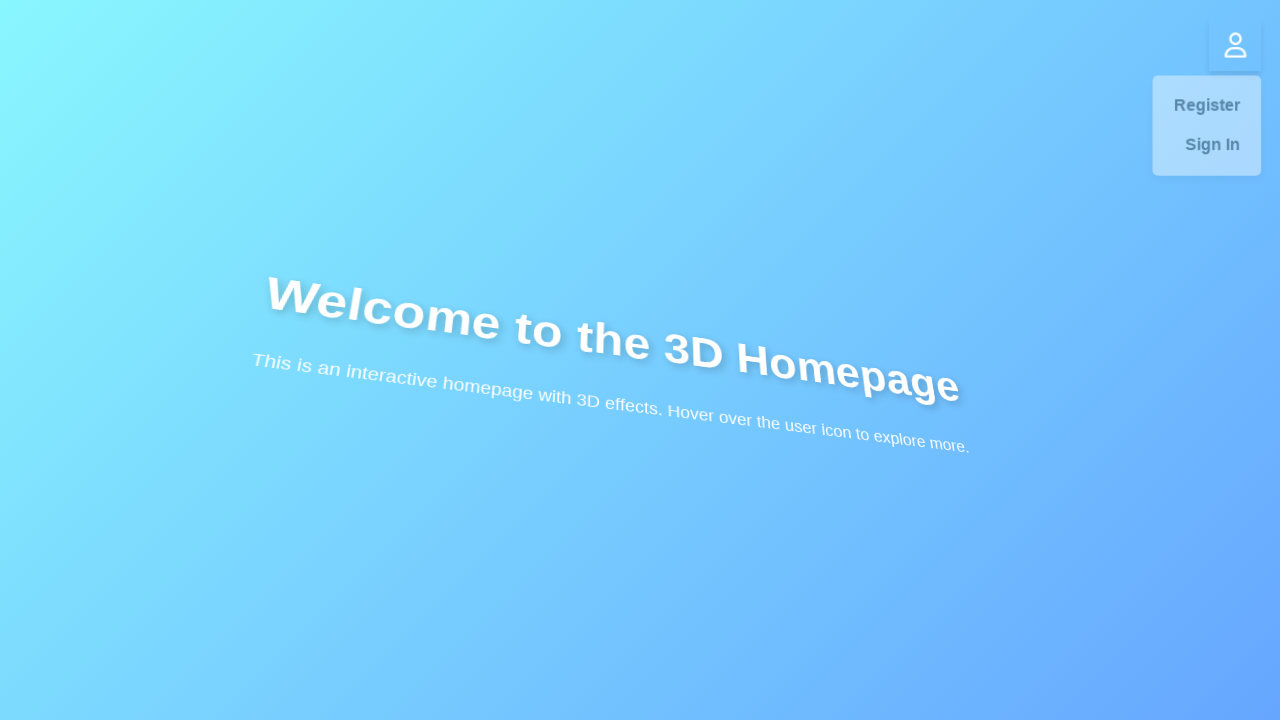

Clicked Register link at (1203, 122) on text=Register
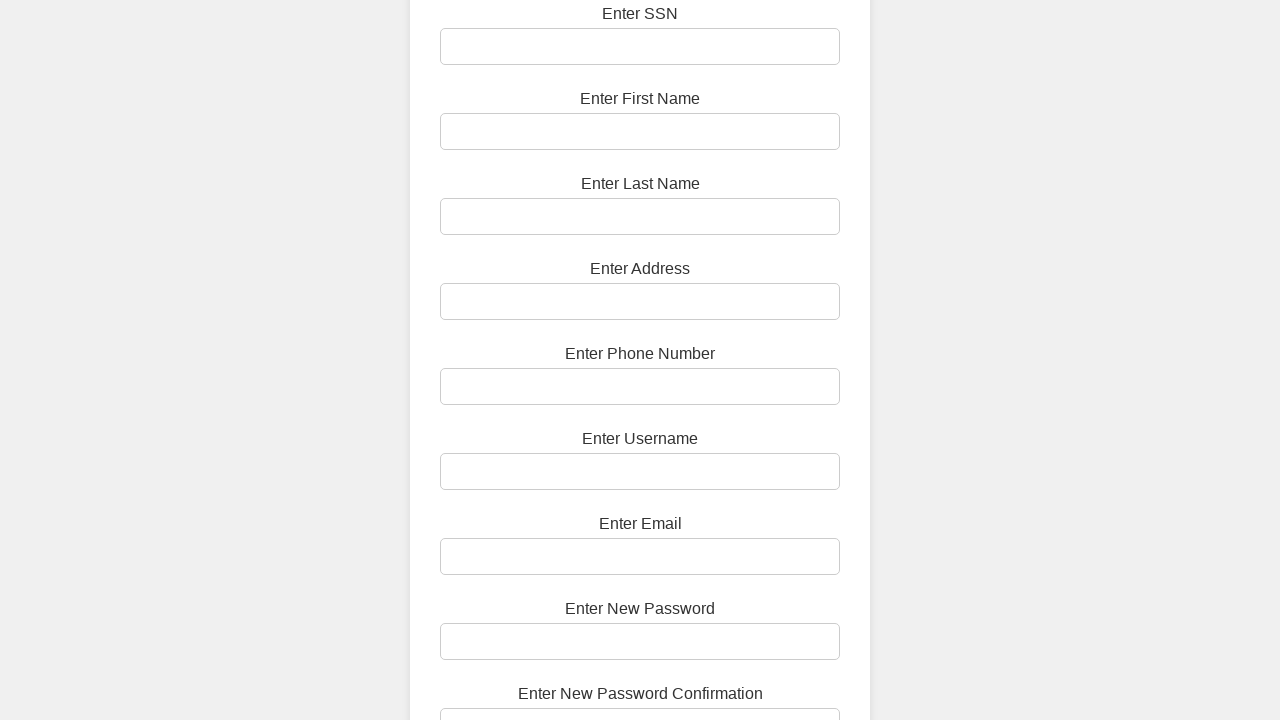

Filled first name field with 'Sarah' on #first-name
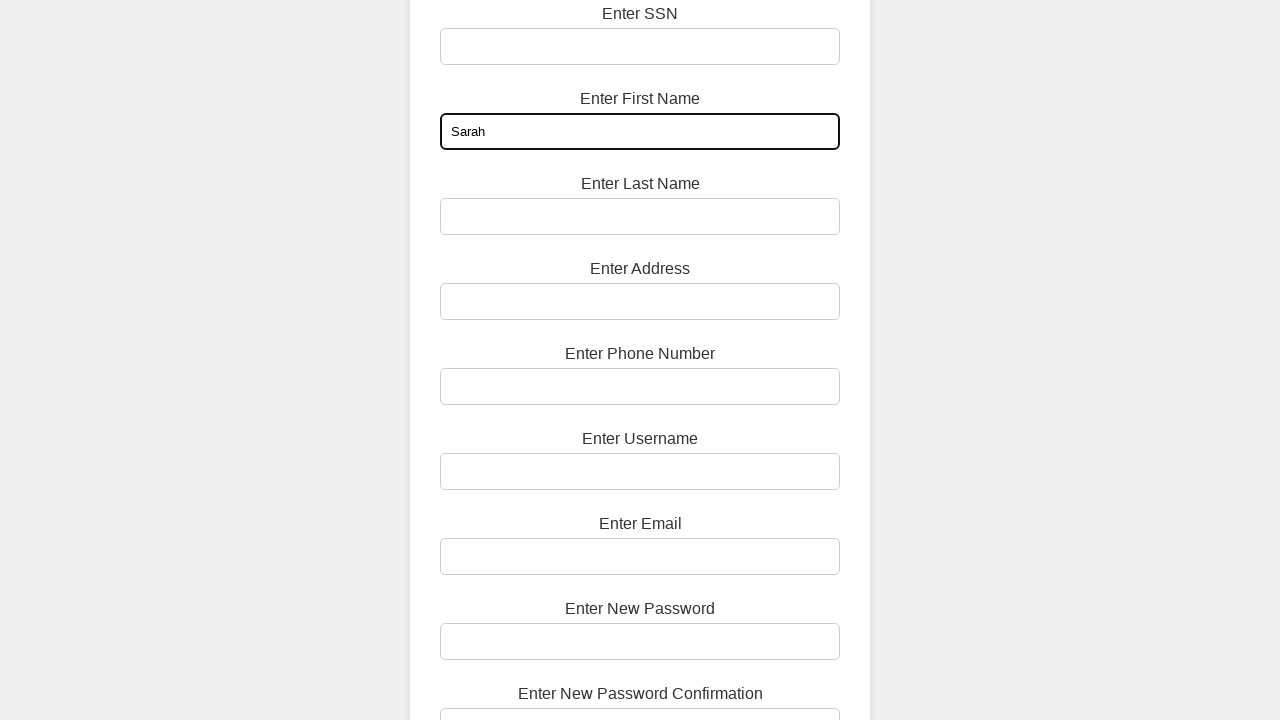

Filled last name field with 'Johnson' on #last-name
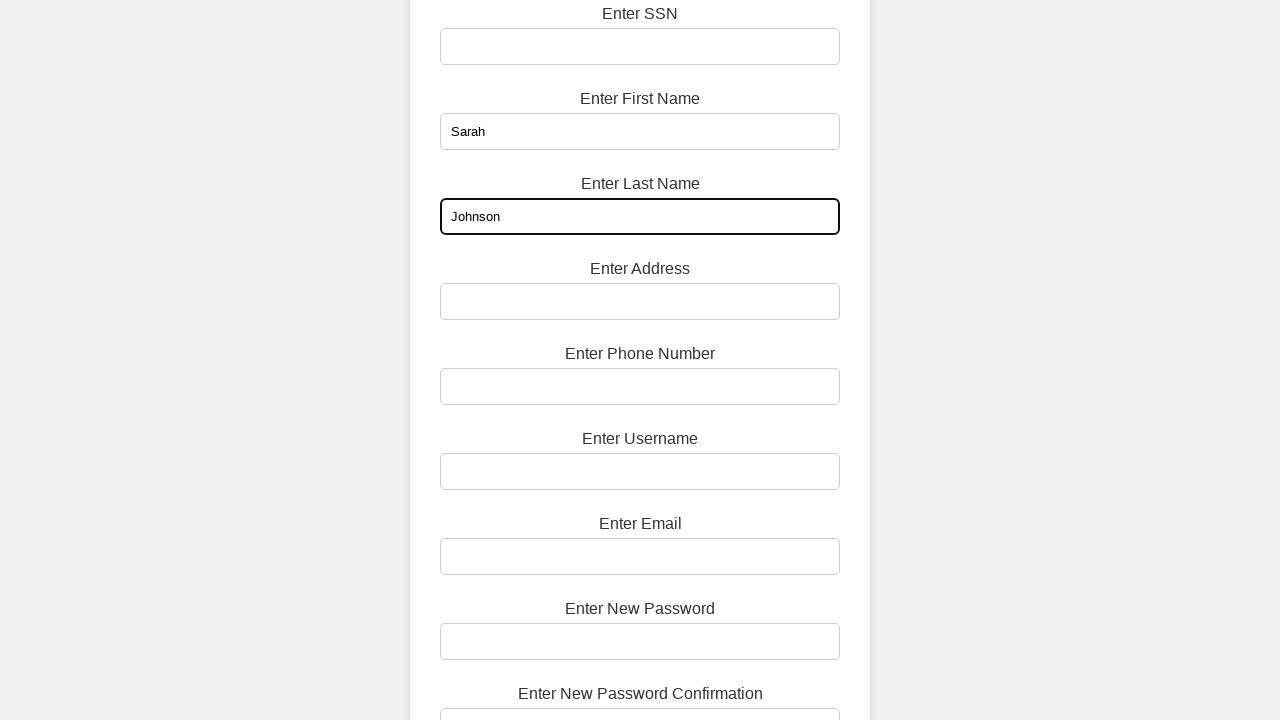

Filled address field with '123 Main Street, Austin, TX' on #address
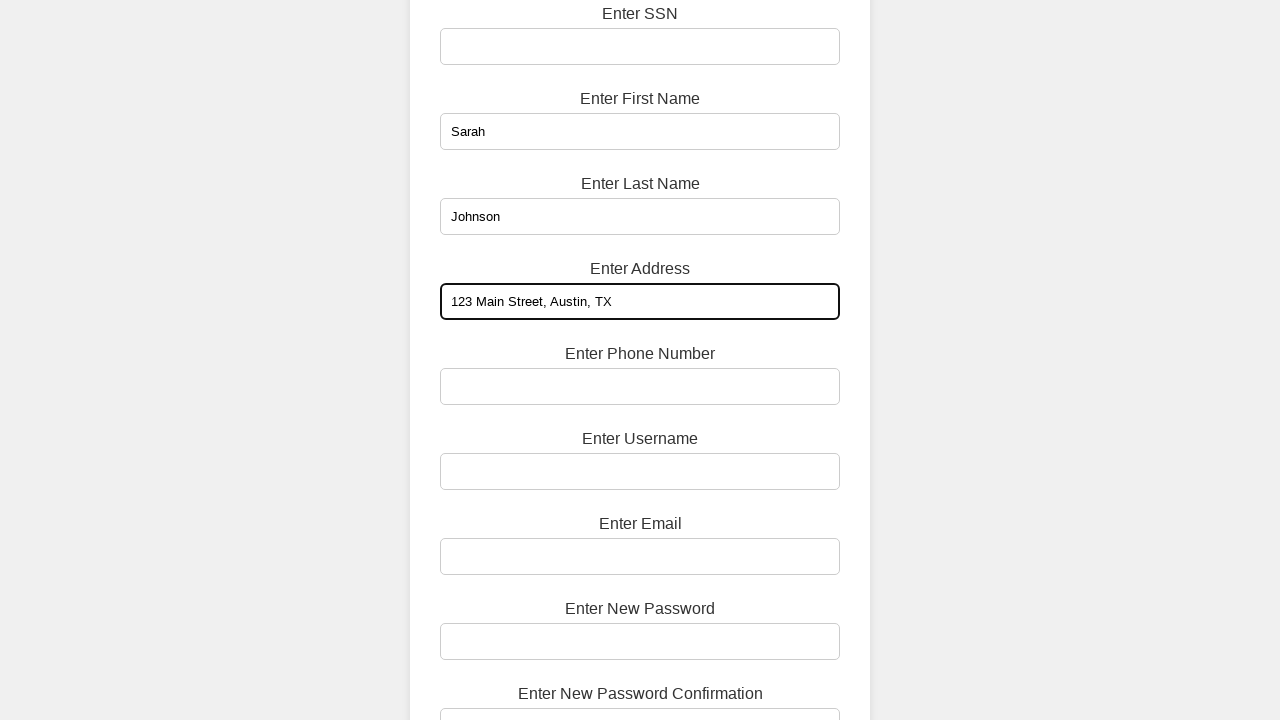

Filled phone field with '5551234567' on #phone
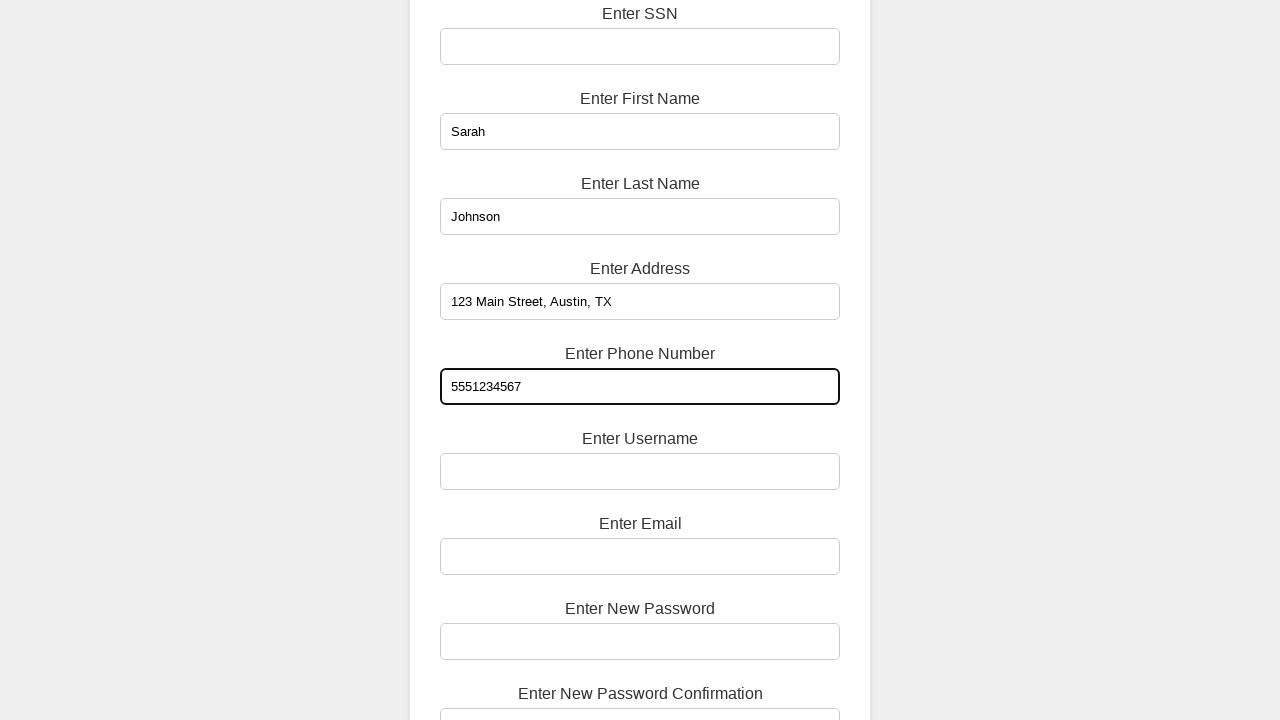

Filled username field with 'sarahj2024' on #username
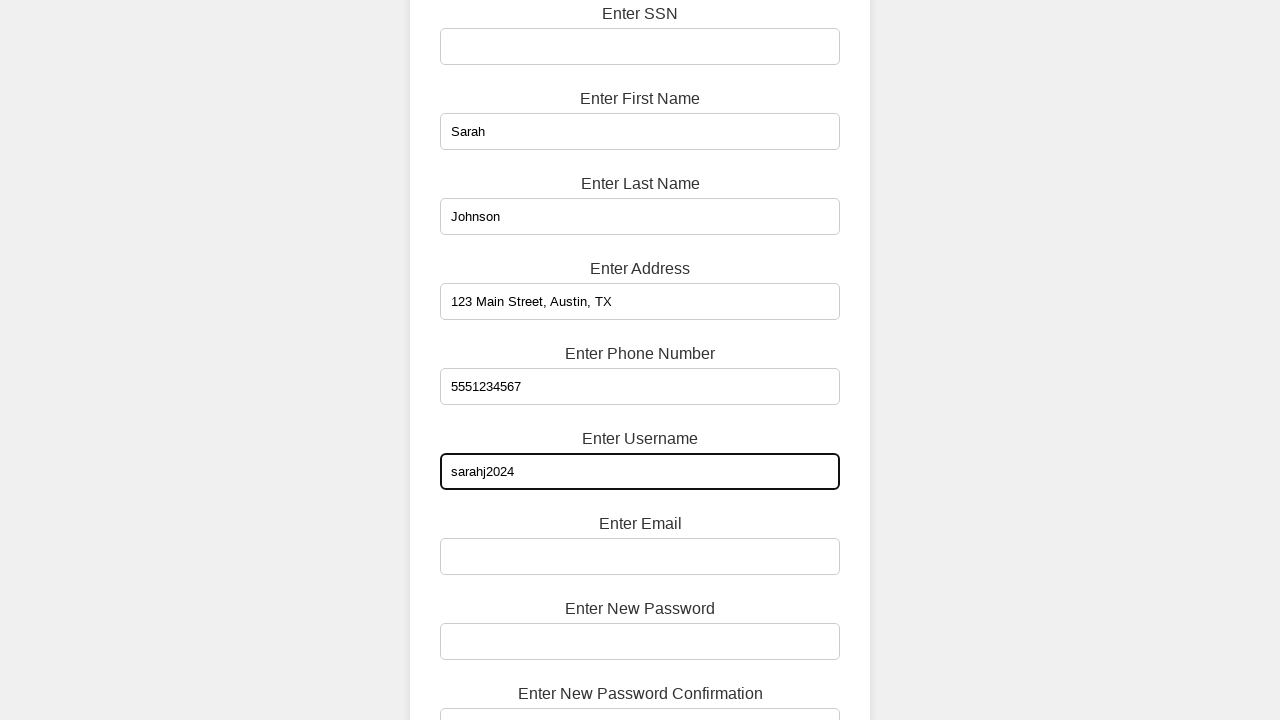

Filled email field with 'sarah.johnson@example.com' on #email
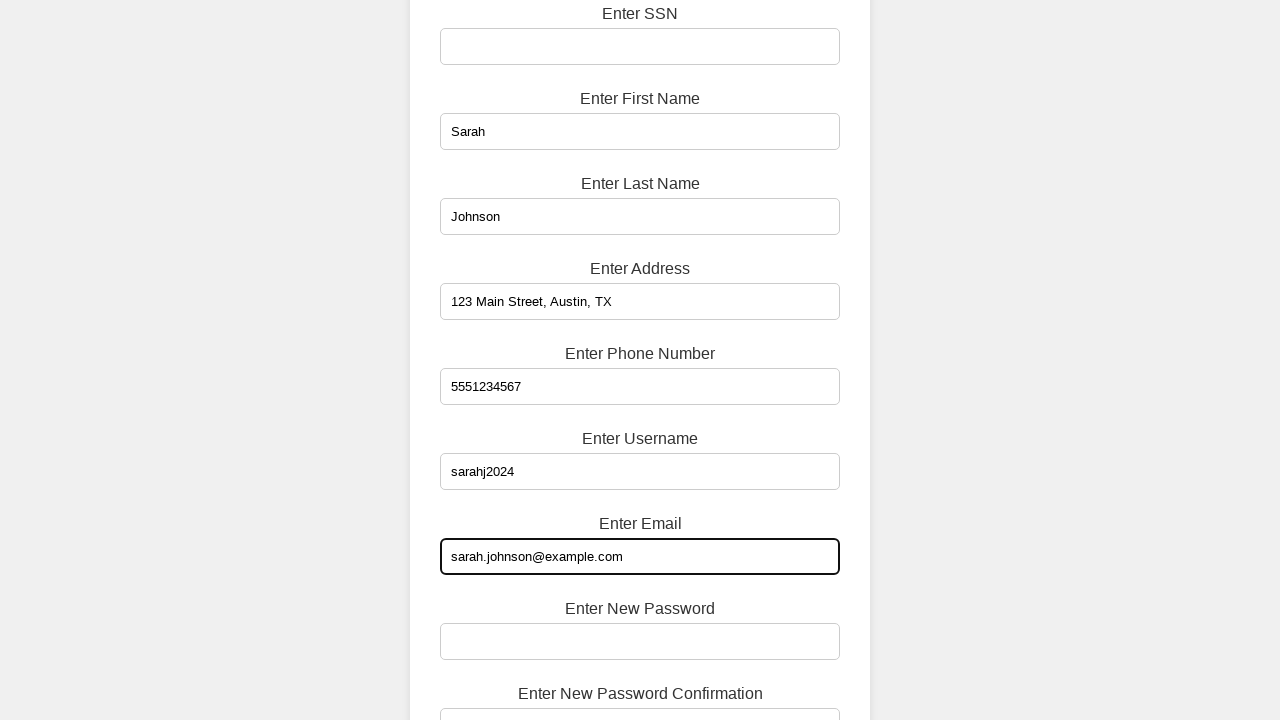

Filled password field with 'SecurePass789' on #password
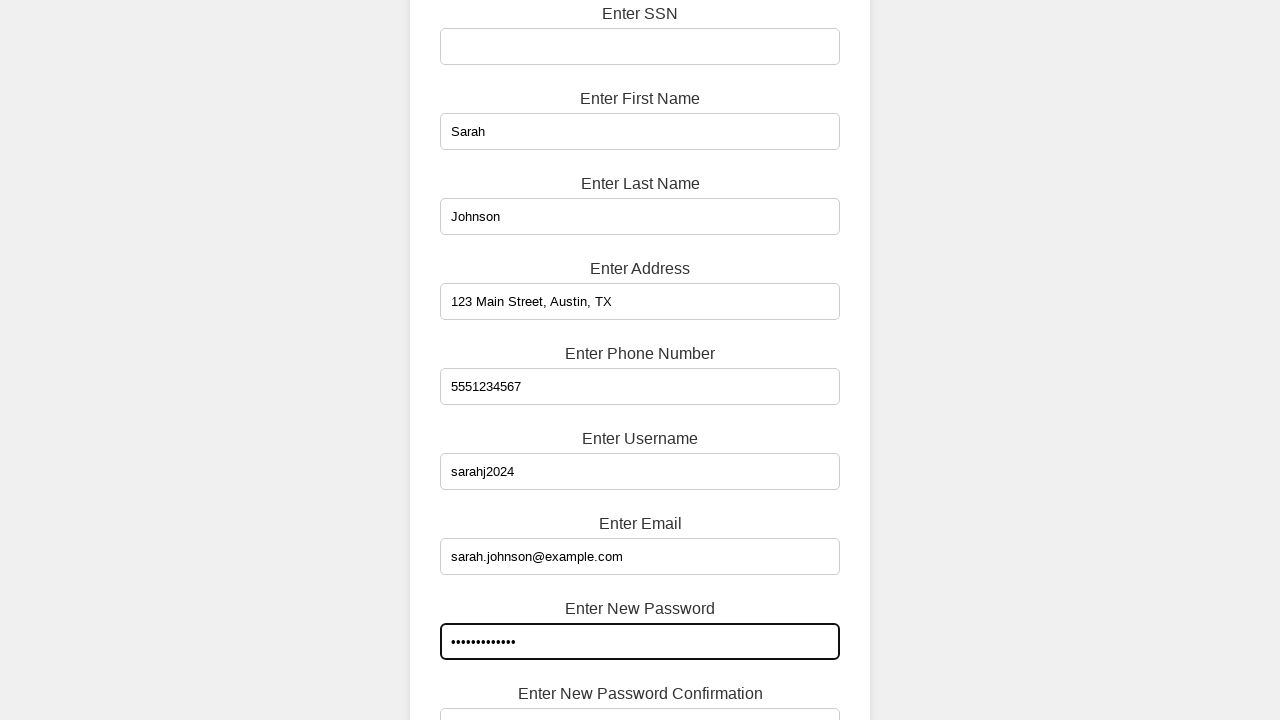

Filled confirm password field with 'SecurePass789' on #confirm-password
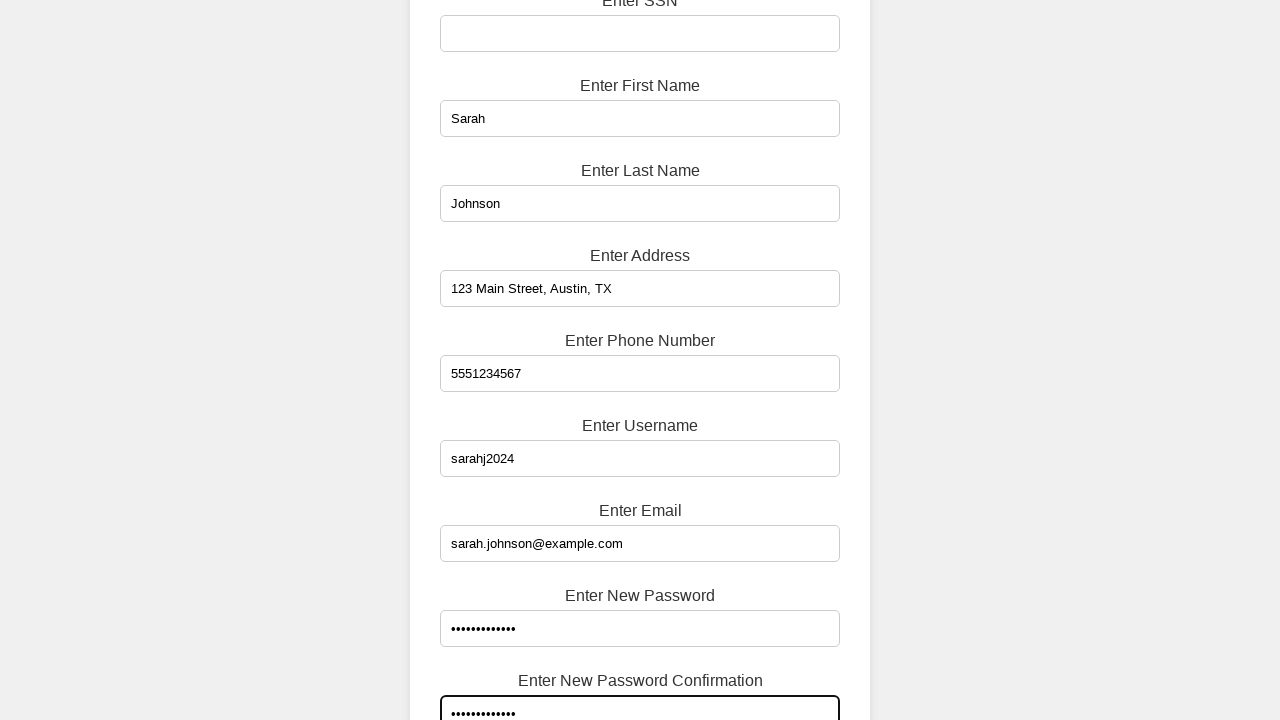

Clicked registration form submit button at (640, 672) on #registrationForm button
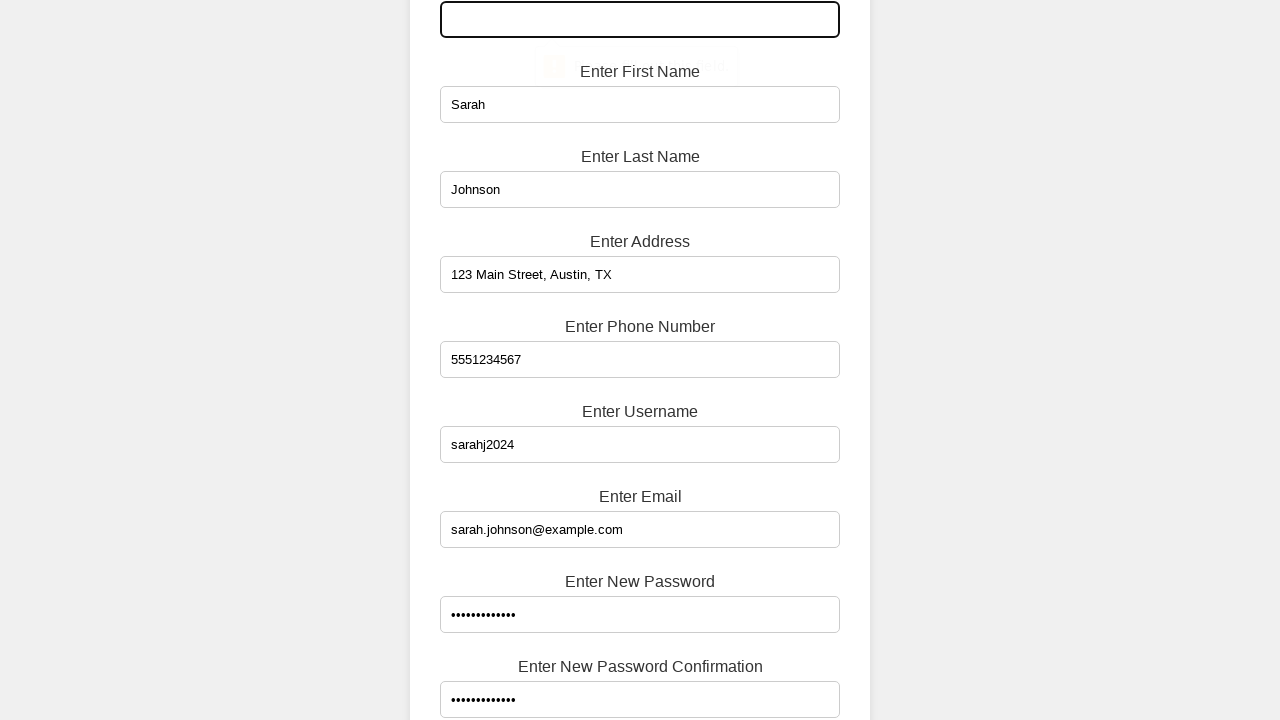

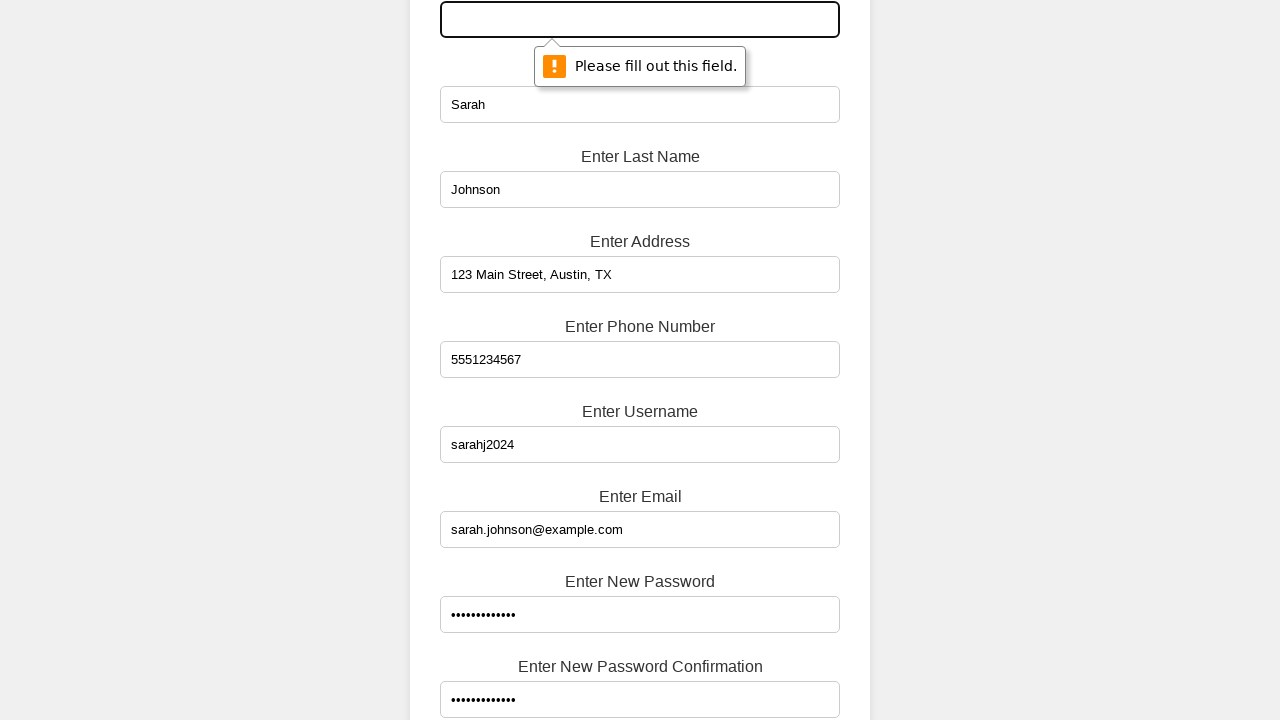